Selects option at index 3 from a static dropdown menu

Starting URL: https://codenboxautomationlab.com/practice/

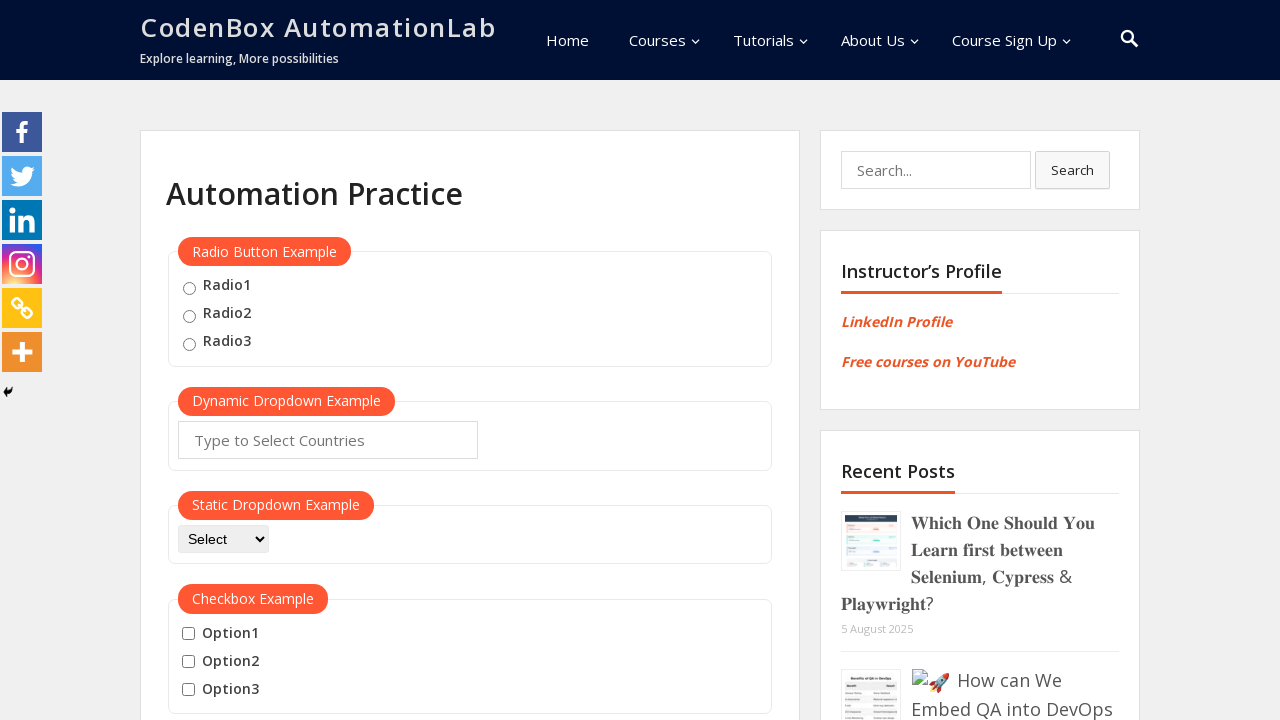

Navigated to CodeBox Automation Lab practice page
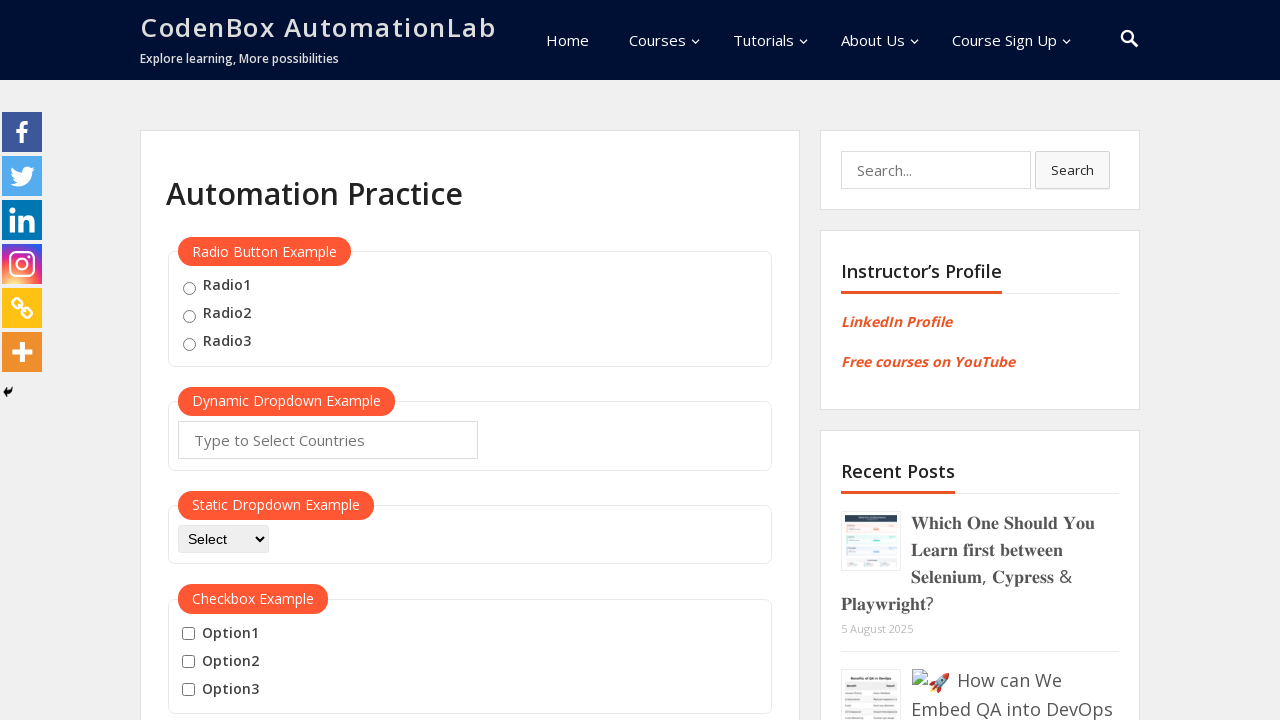

Located static dropdown menu
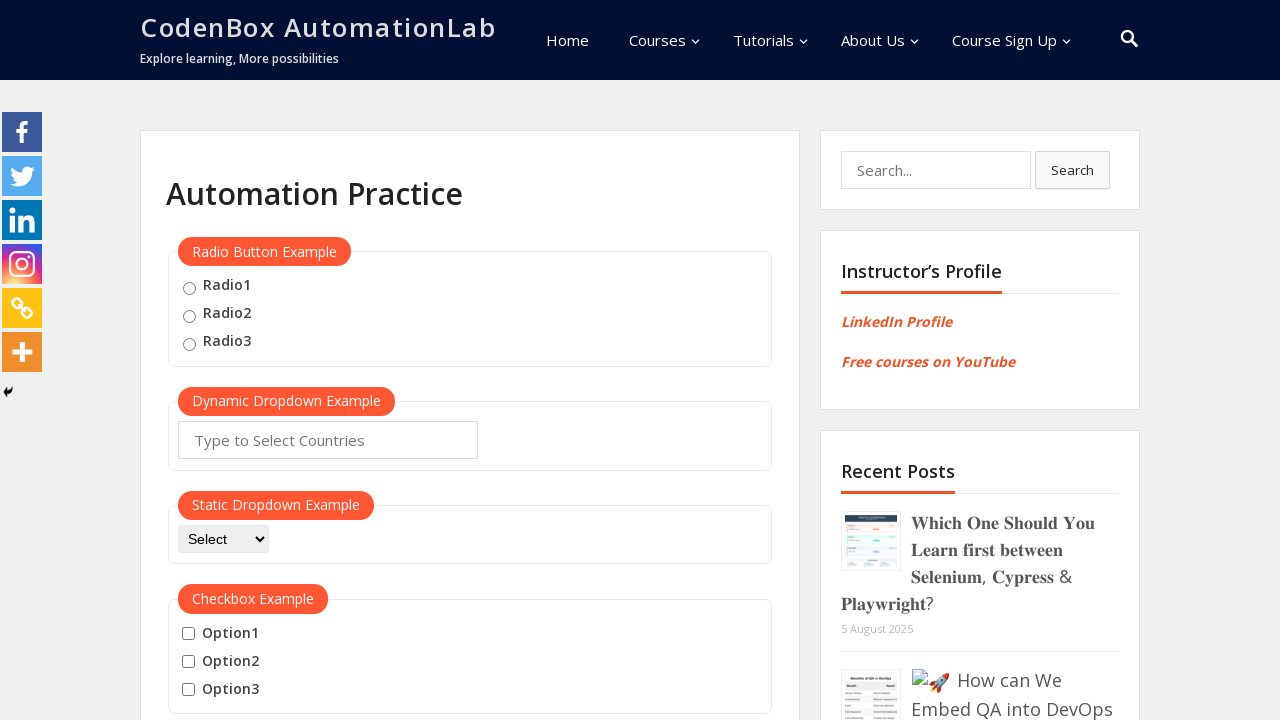

Selected option at index 3 from dropdown menu on #dropdown-class-example
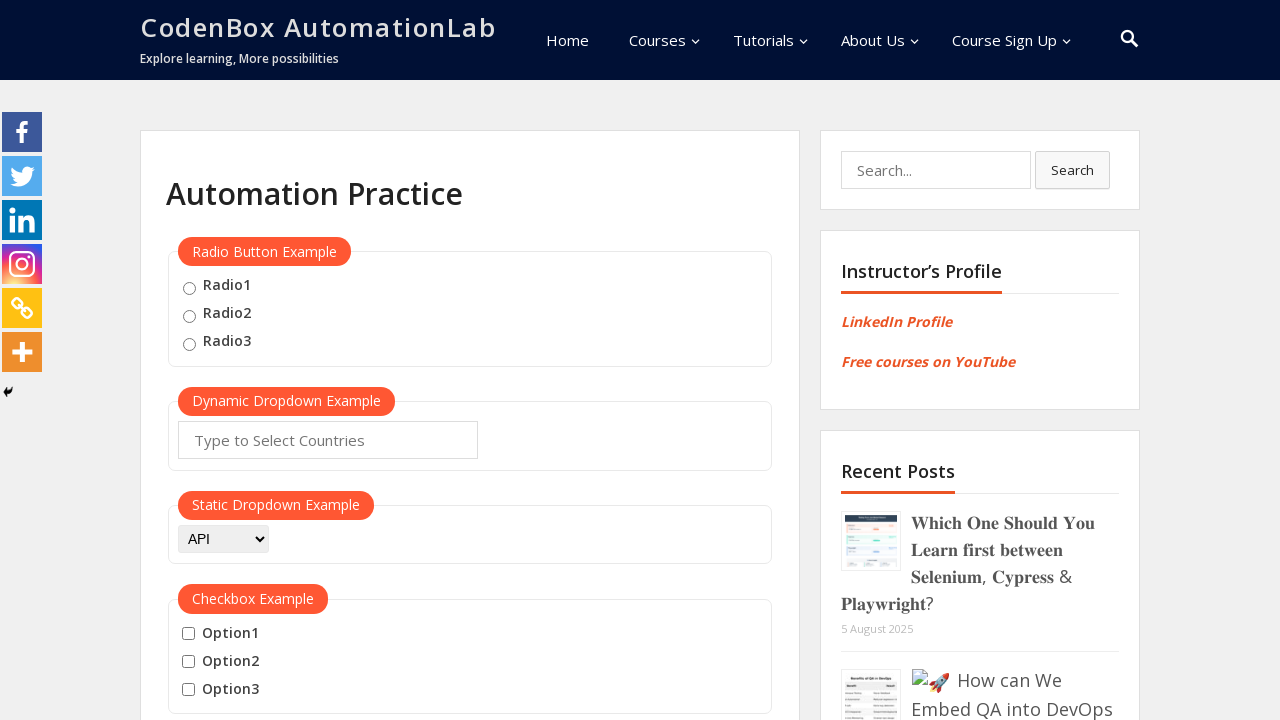

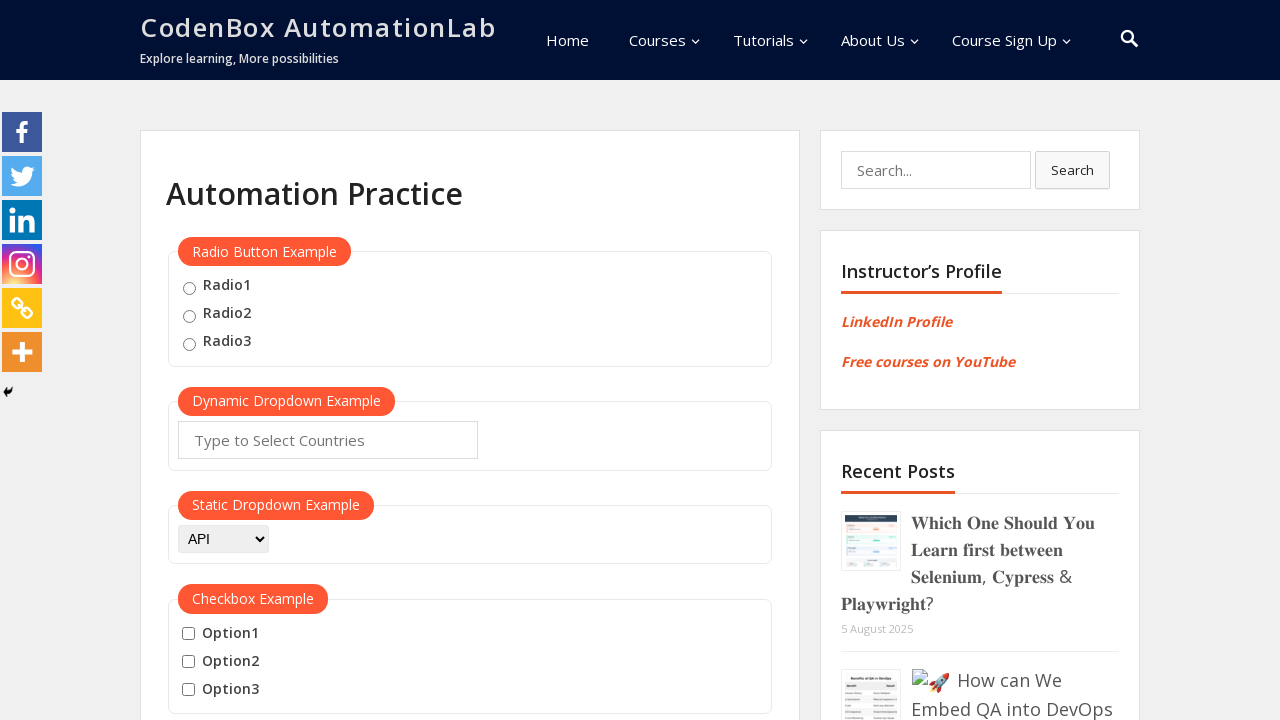